Navigates to The Internet demo site, maximizes the window, and verifies the page title is correct.

Starting URL: https://the-internet.herokuapp.com

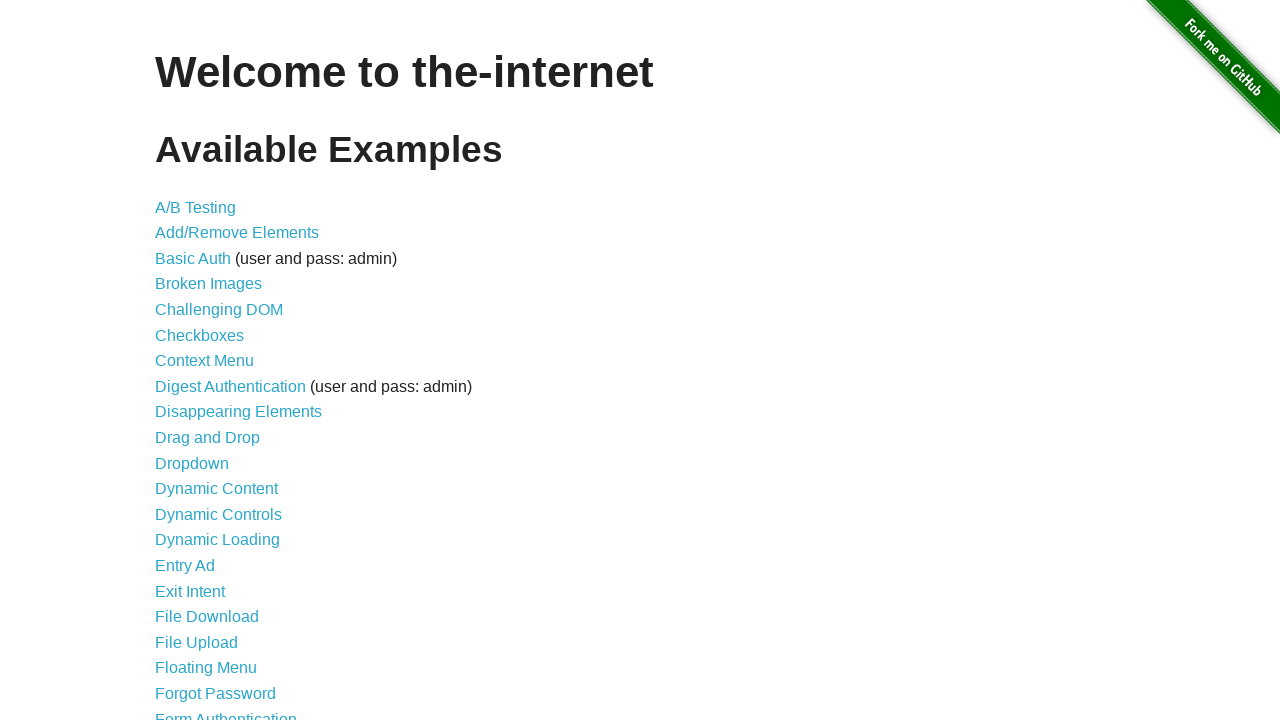

Navigated to The Internet demo site
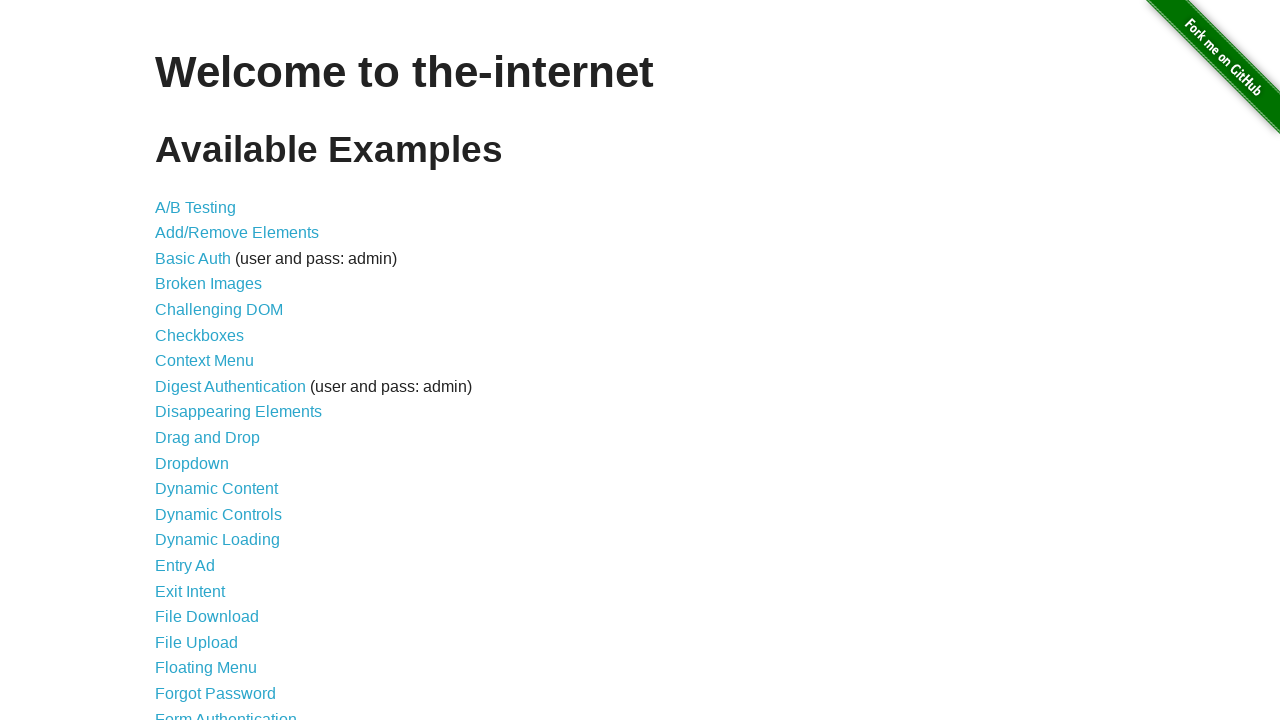

Maximized window to 1920x1080
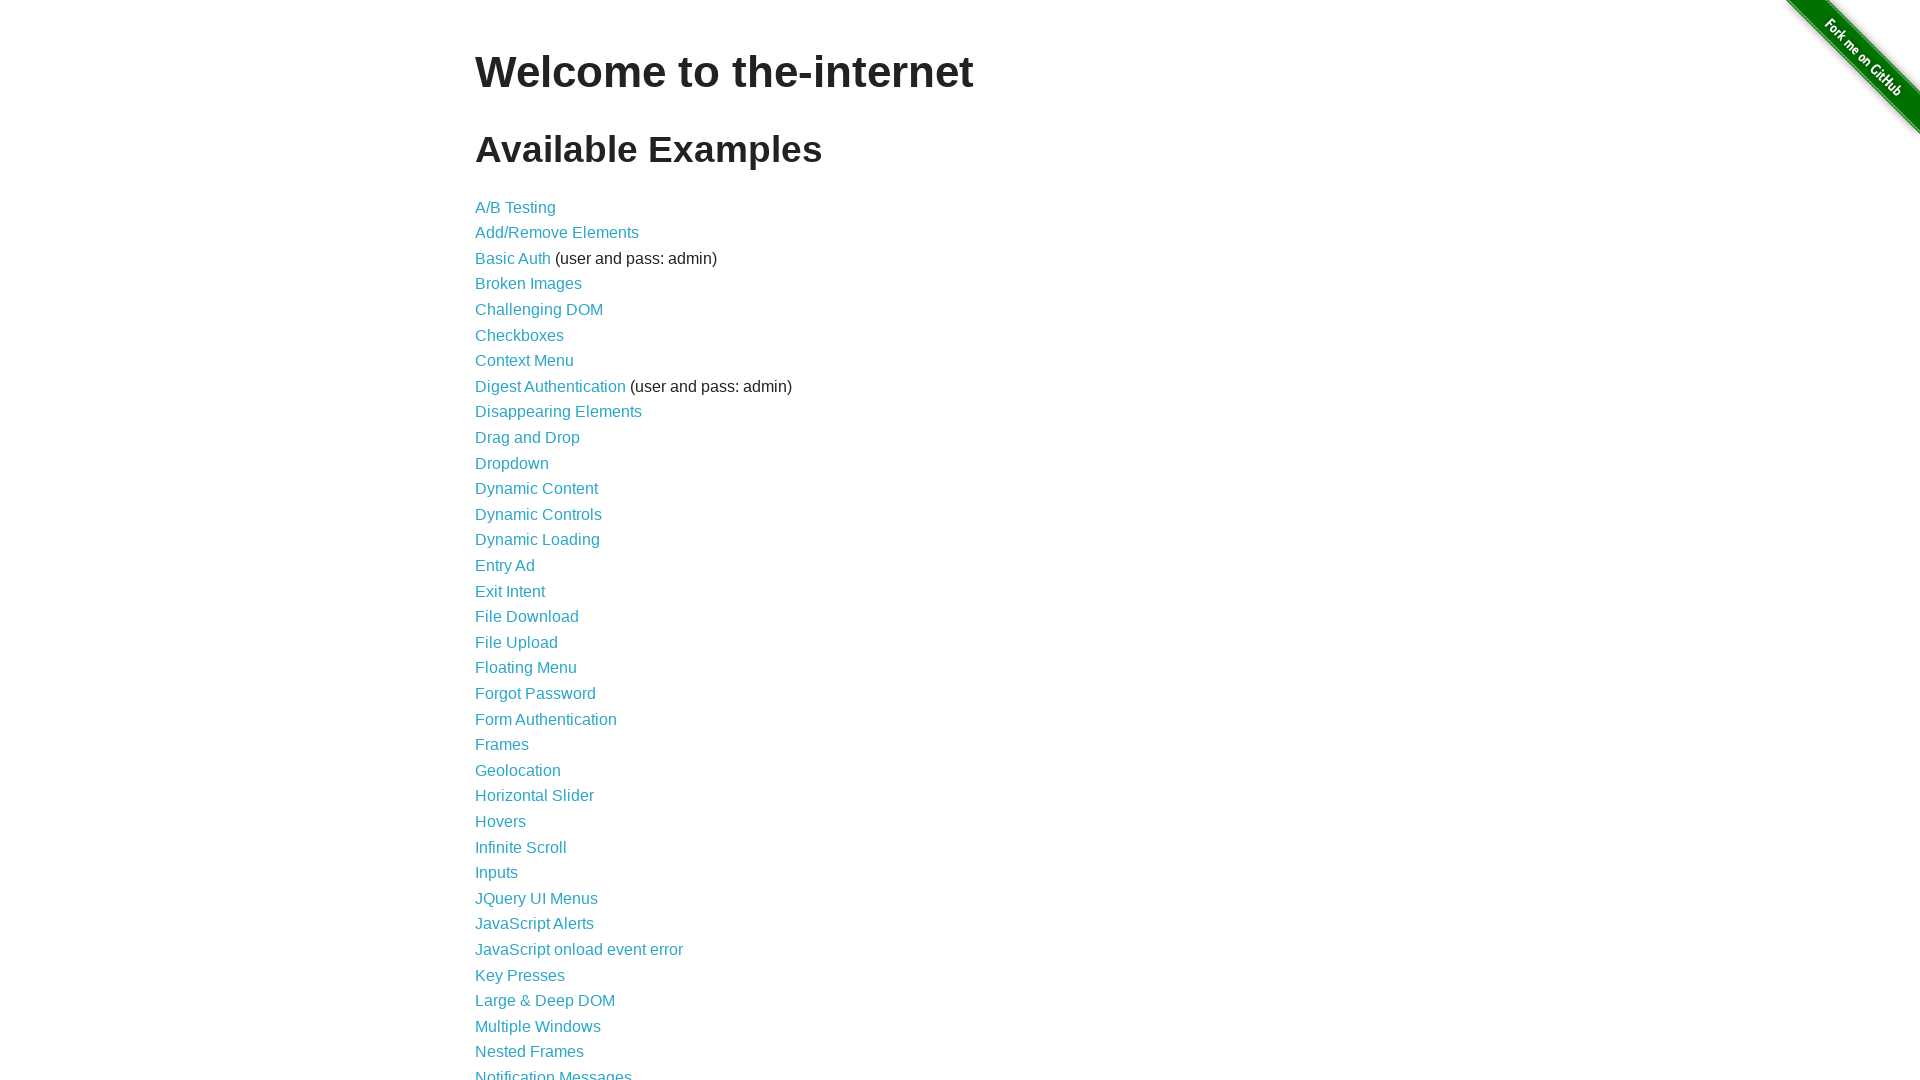

Verified page title is 'The Internet'
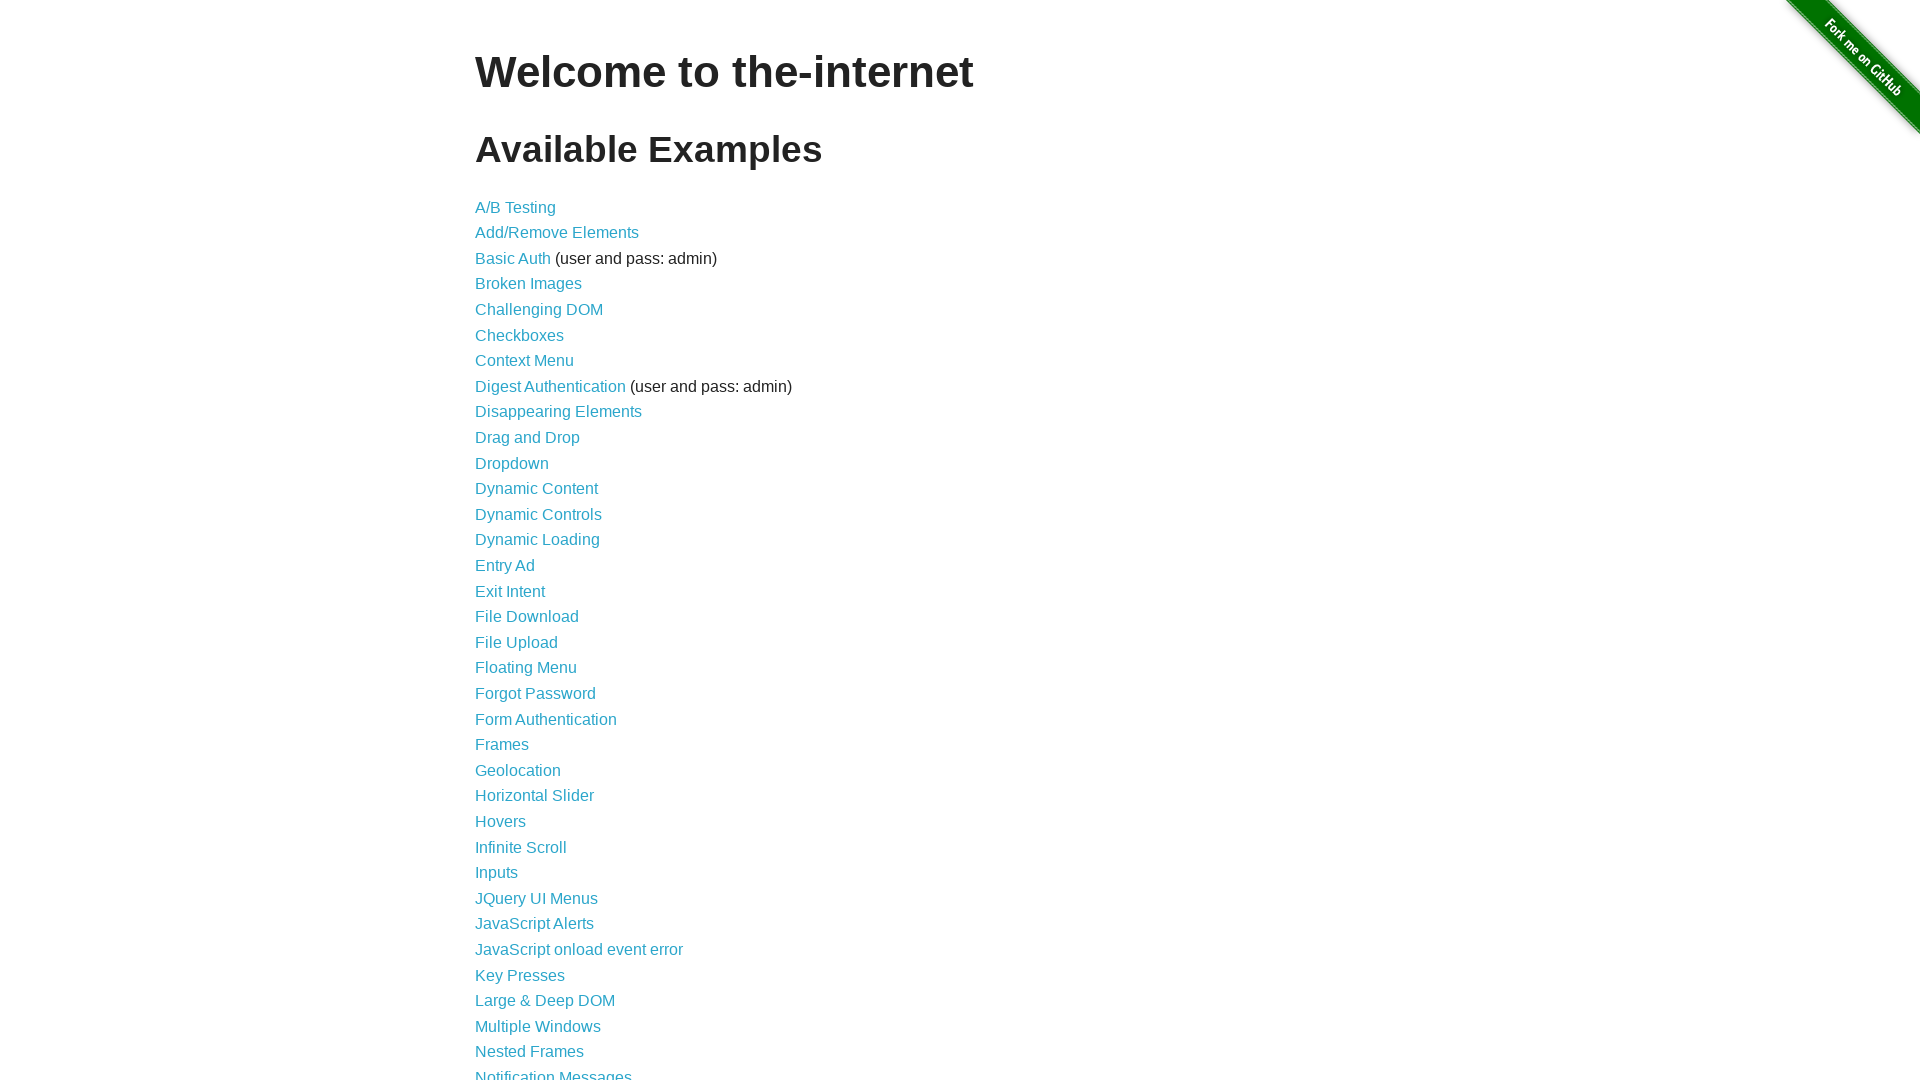

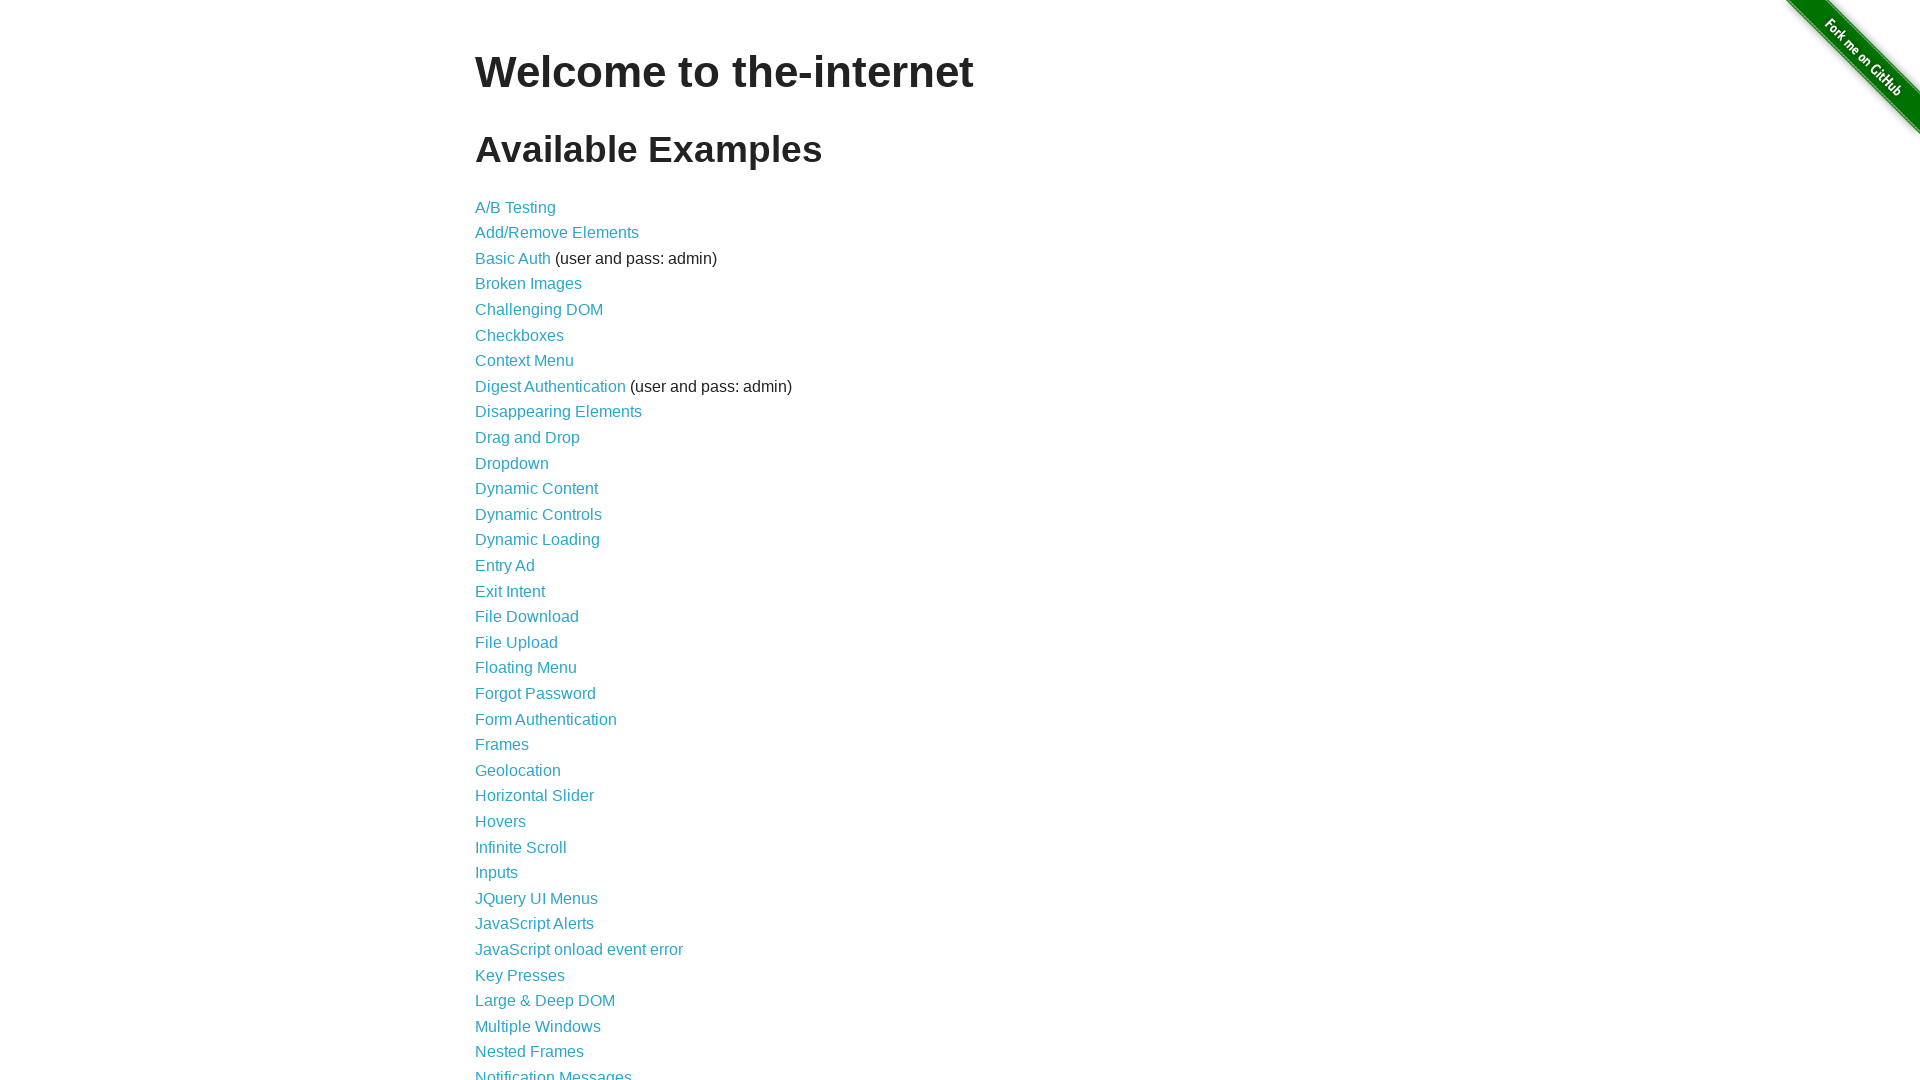